Tests clicking on a color input element on Selenium's test inputs page

Starting URL: https://www.selenium.dev/selenium/web/inputs.html

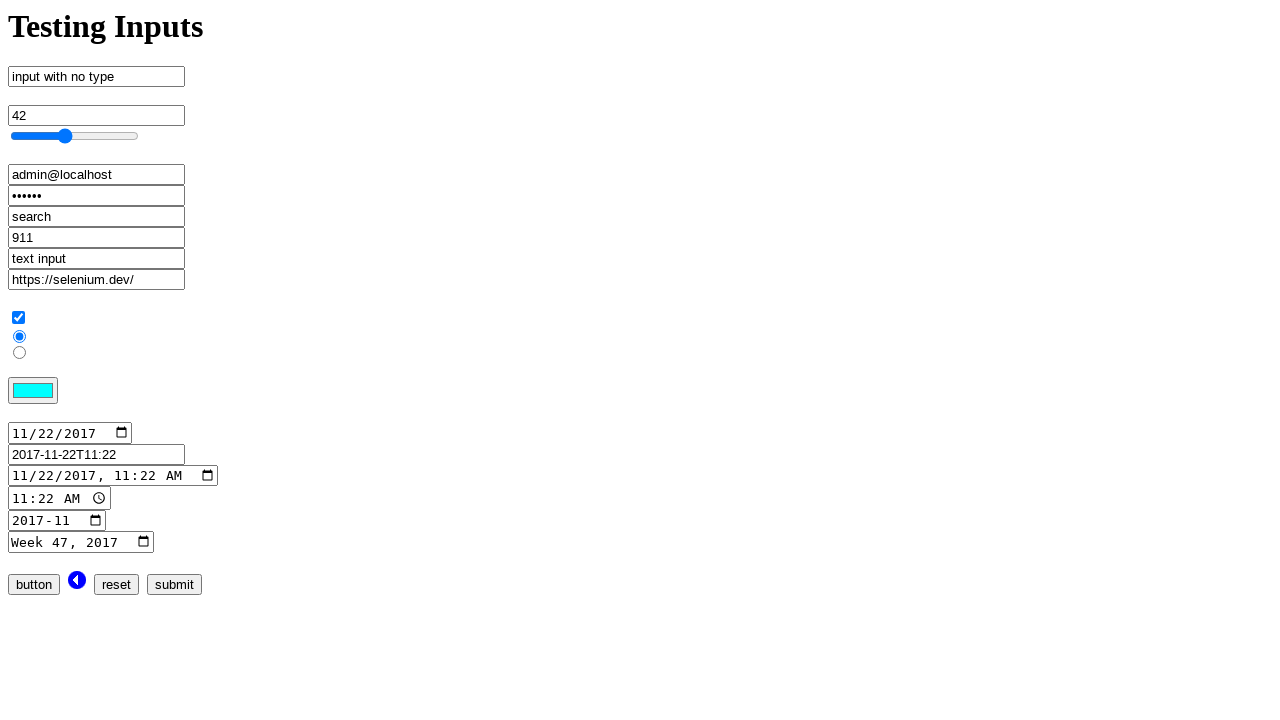

Clicked on the color input element at (33, 391) on input[name='color_input']
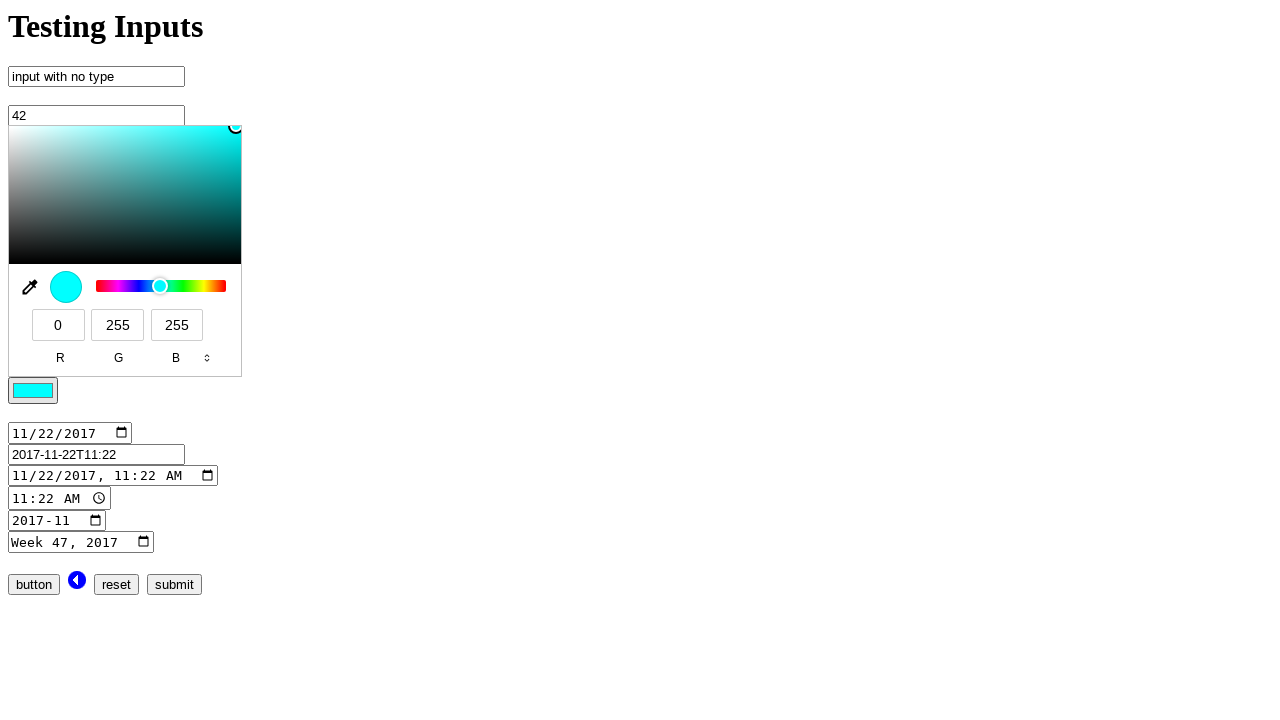

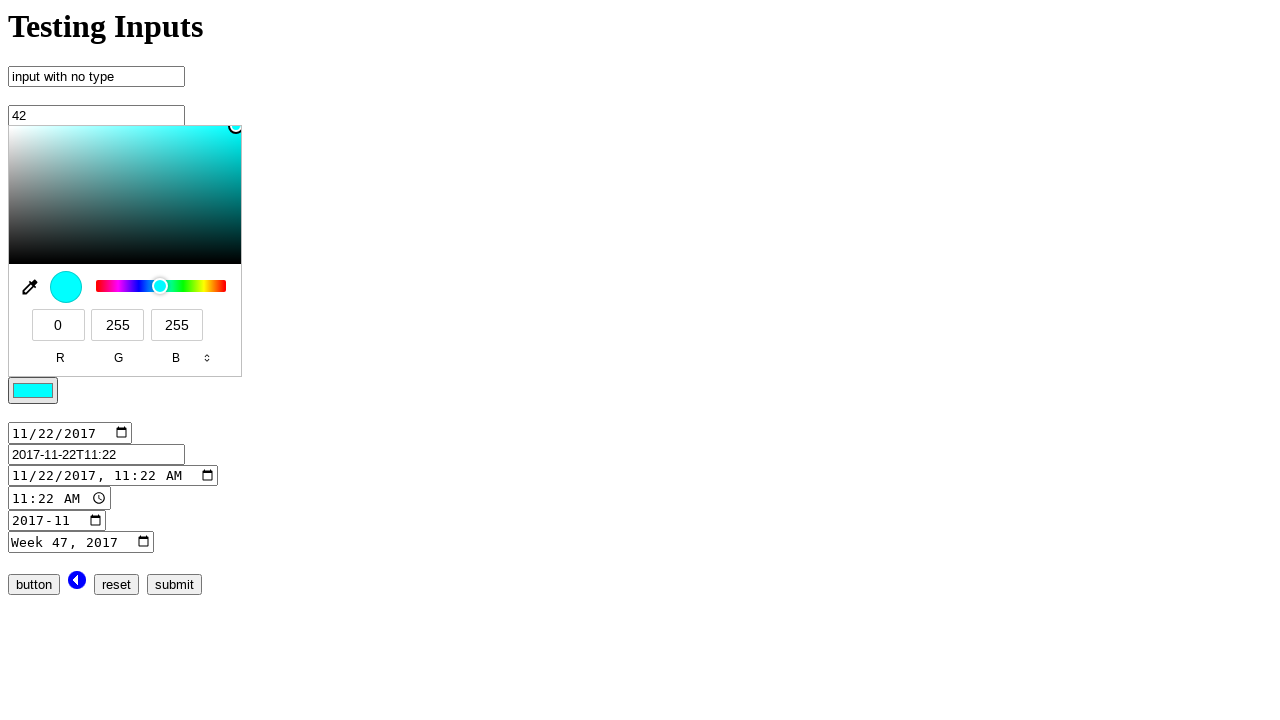